Tests a page with a delayed button by waiting for the verify button to become clickable, clicking it, and verifying a success message appears

Starting URL: http://suninjuly.github.io/wait2.html

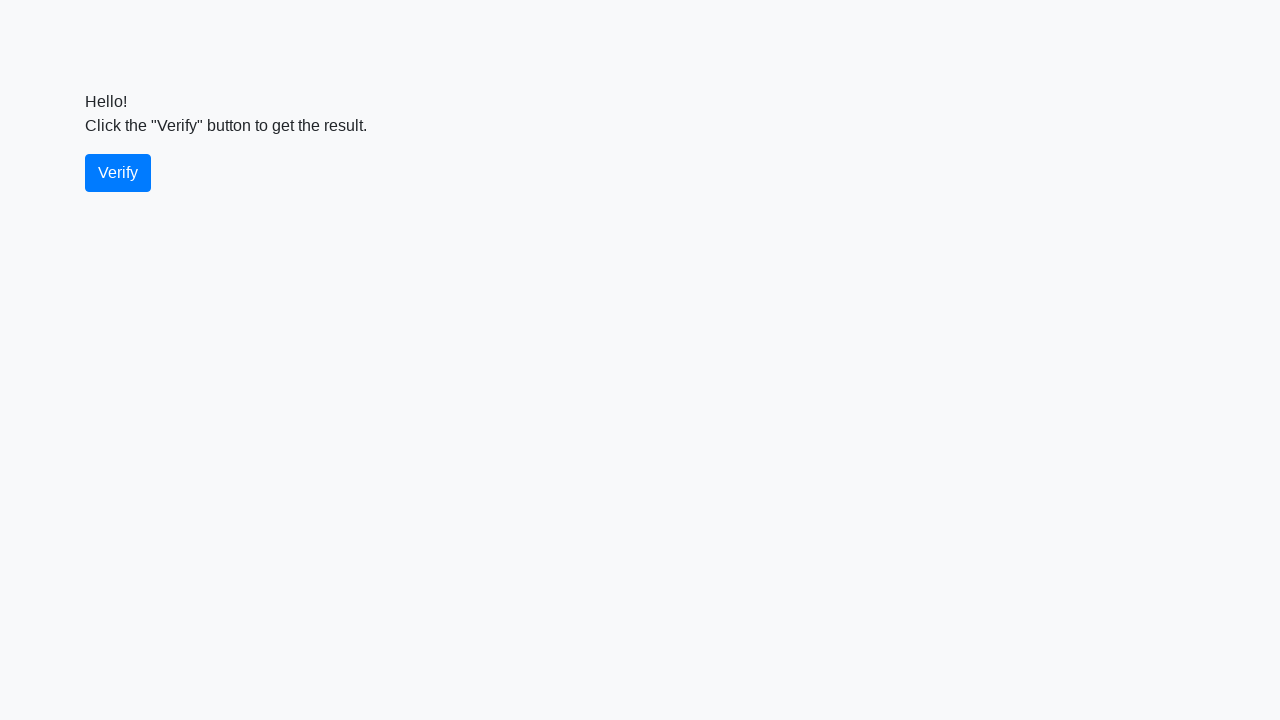

Navigated to wait2.html page
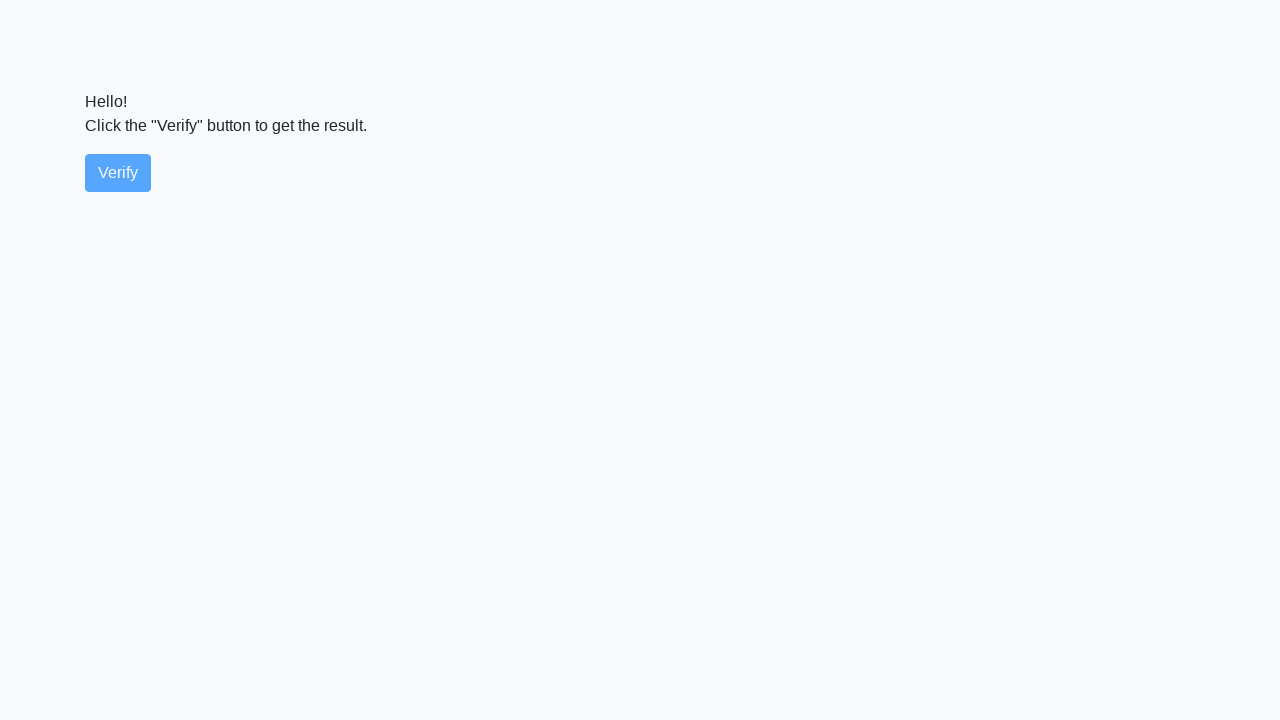

Verify button became visible
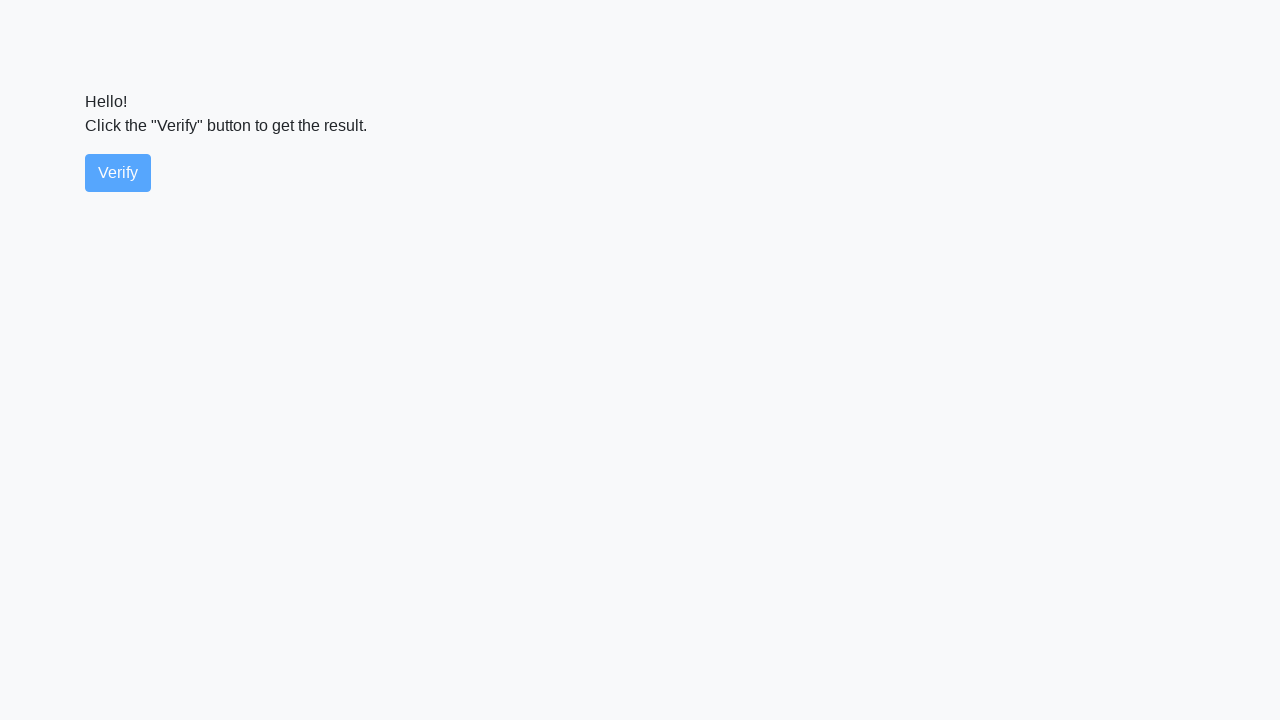

Clicked the verify button at (118, 173) on #verify
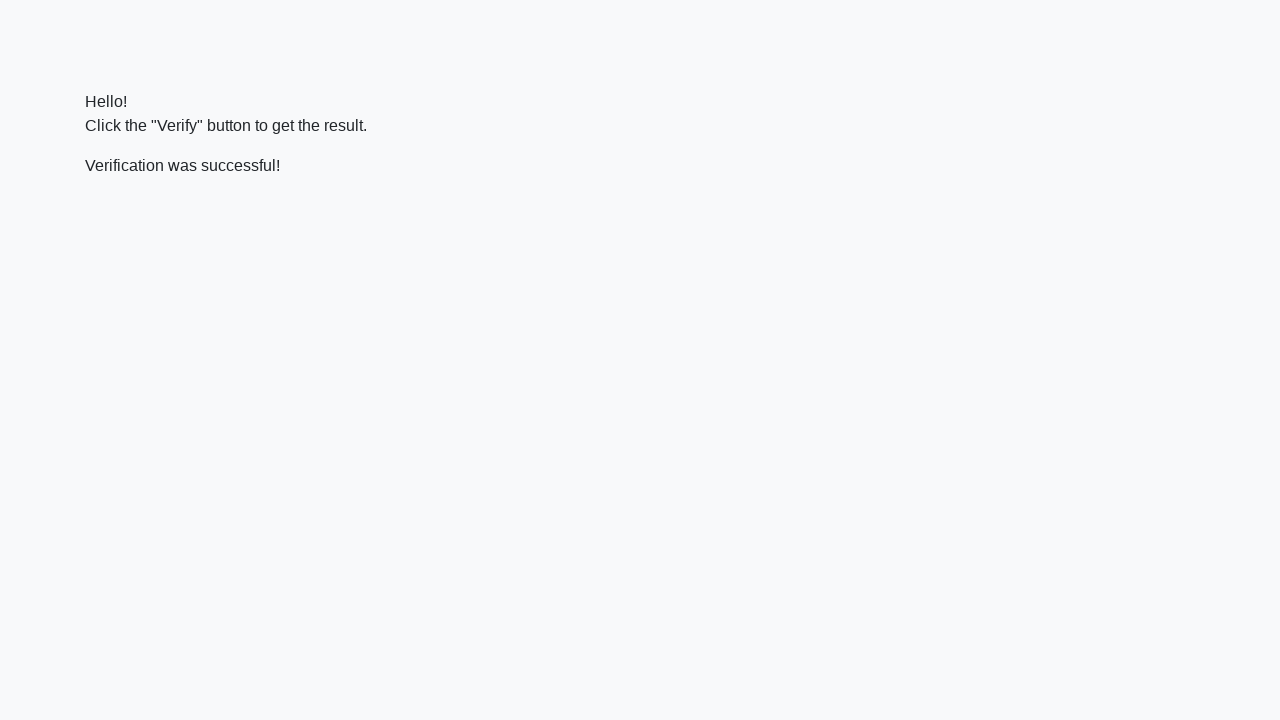

Success message appeared
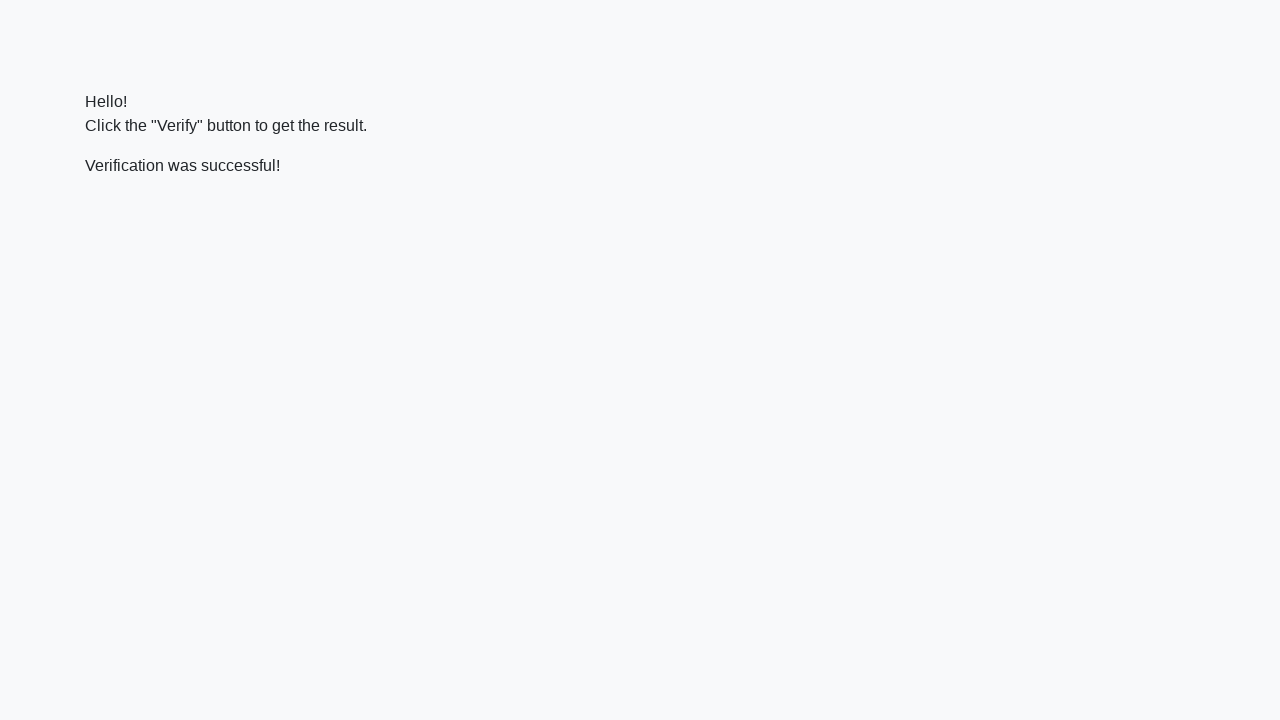

Located the success message element
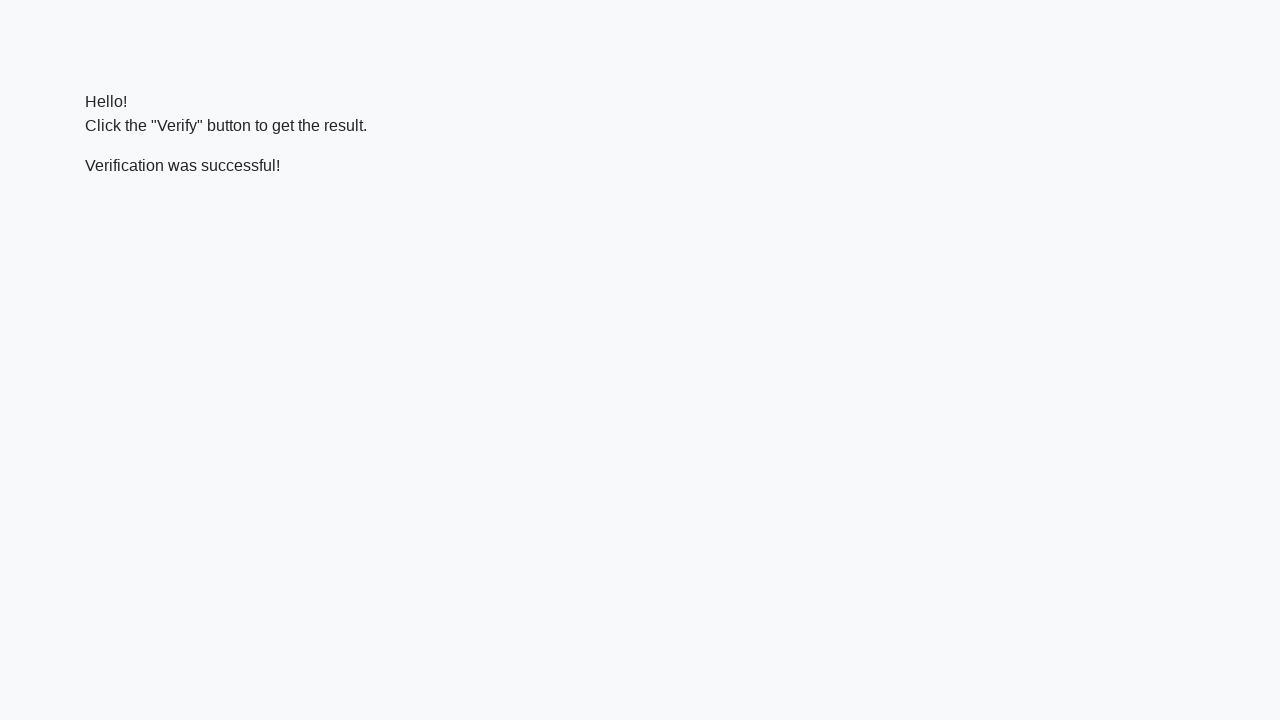

Verified that success message contains 'successful'
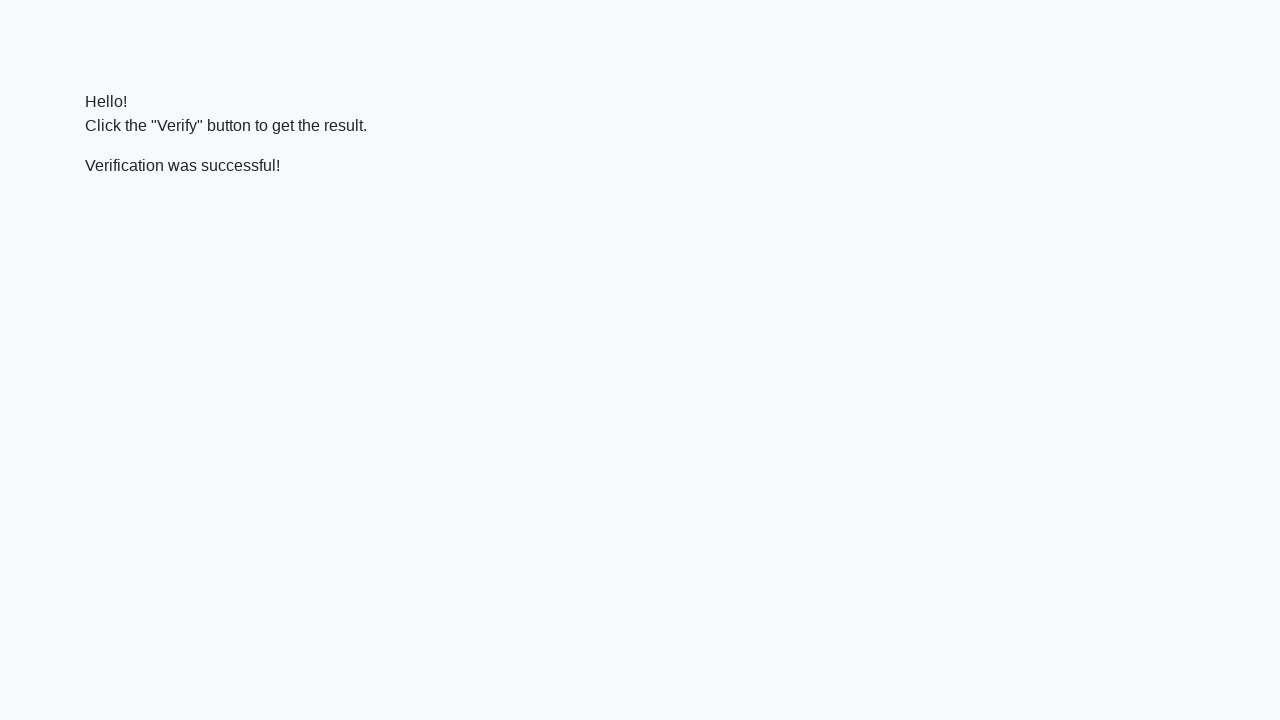

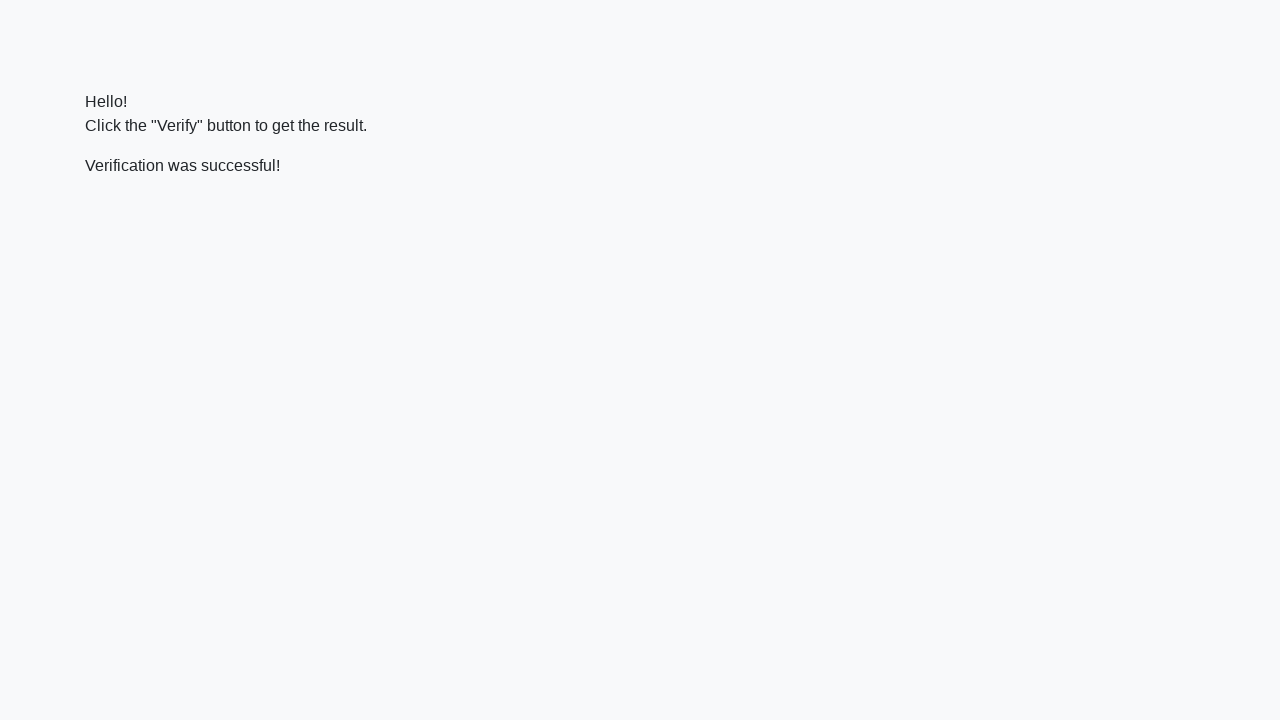